Tests that login form elements (username field, password field) can be located using XPath selectors and verifies they are visible on the page

Starting URL: https://opensource-demo.orangehrmlive.com/

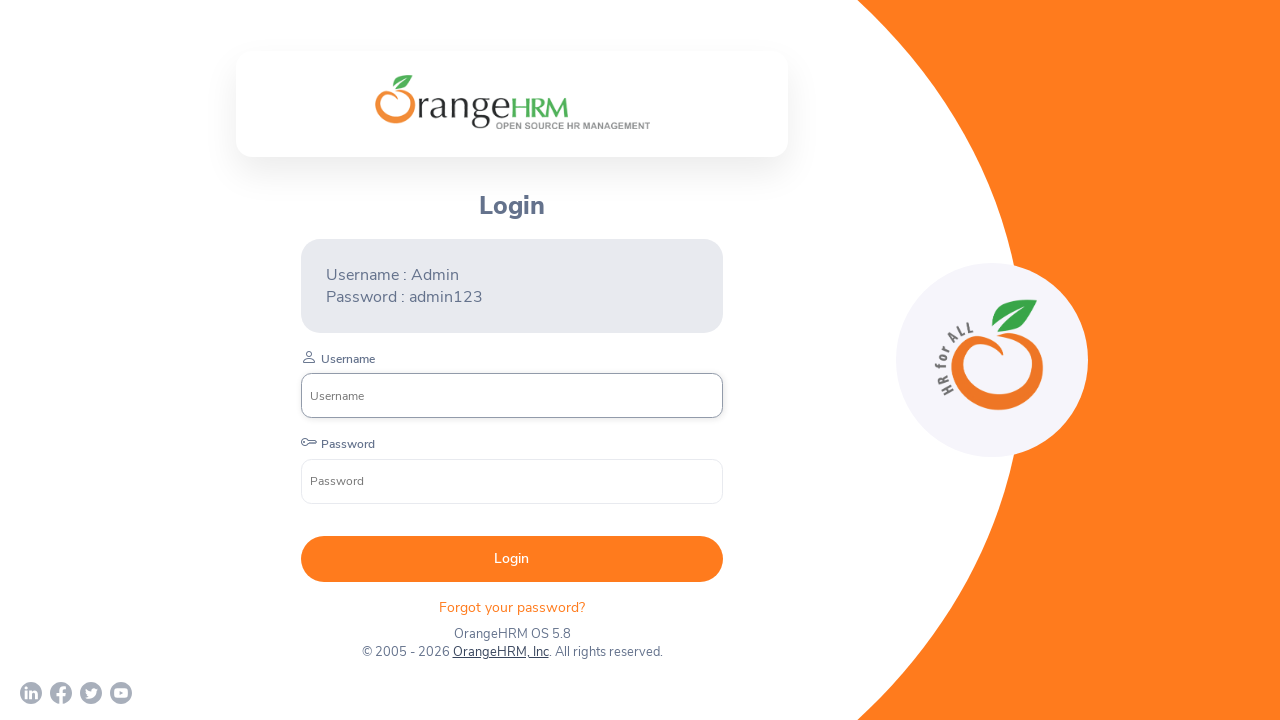

Navigated to OrangeHRM login page
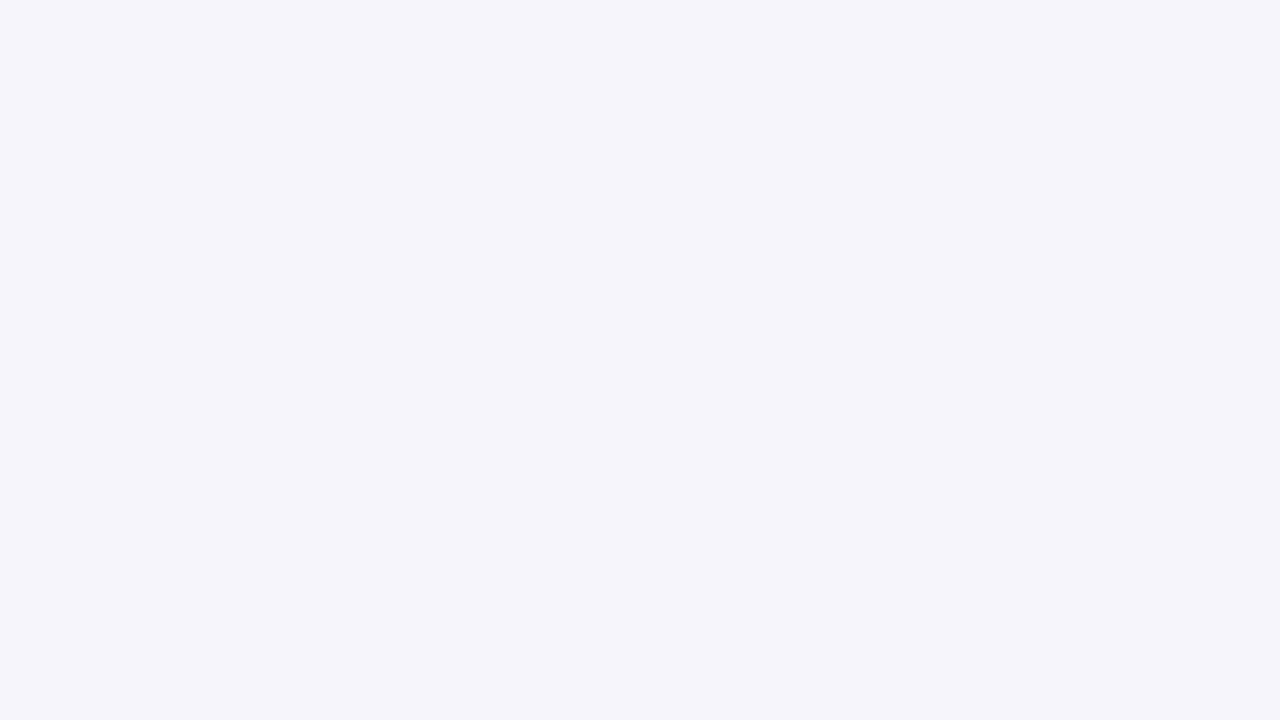

Username field became visible on the page
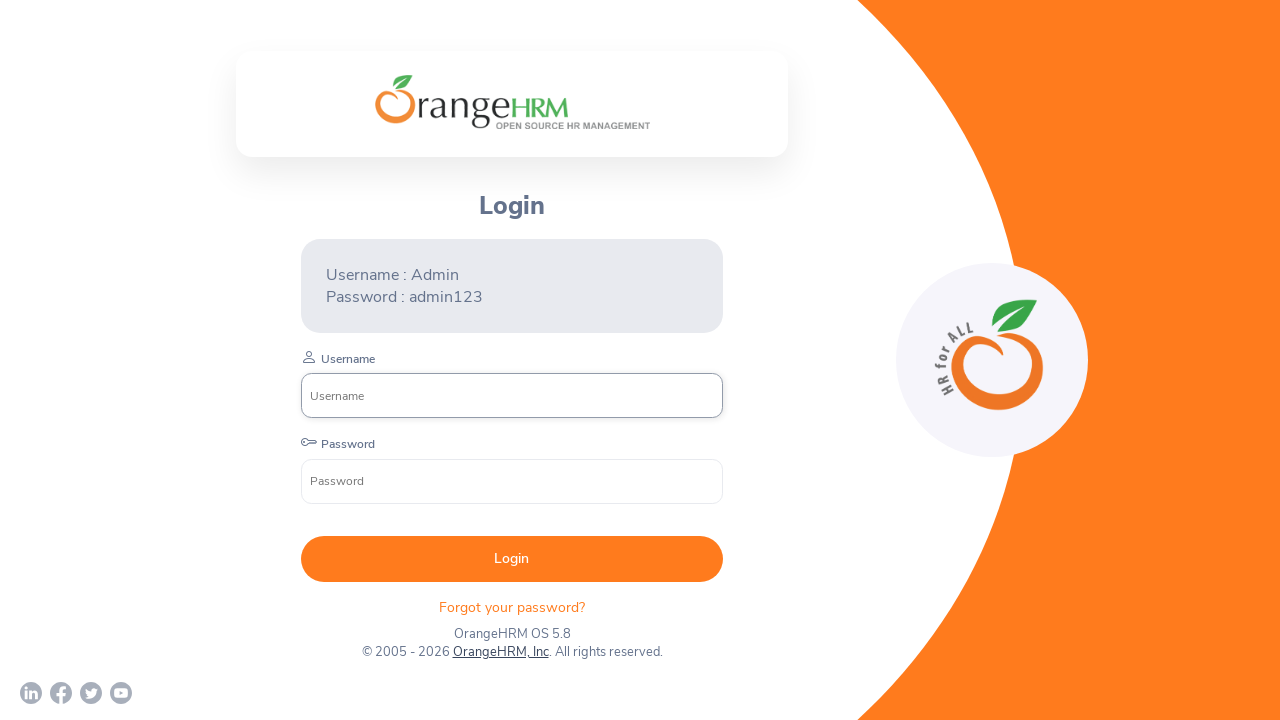

Verified username field container is visible using absolute XPath
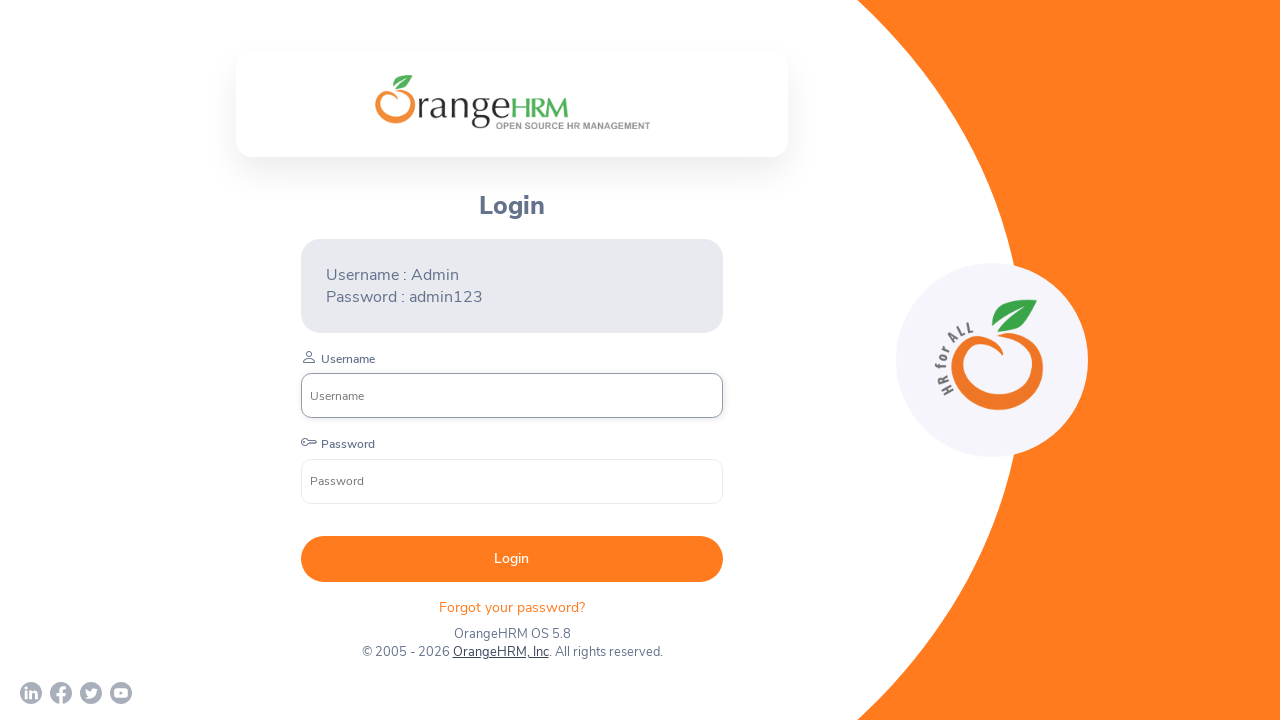

Verified username input field is visible using relative XPath
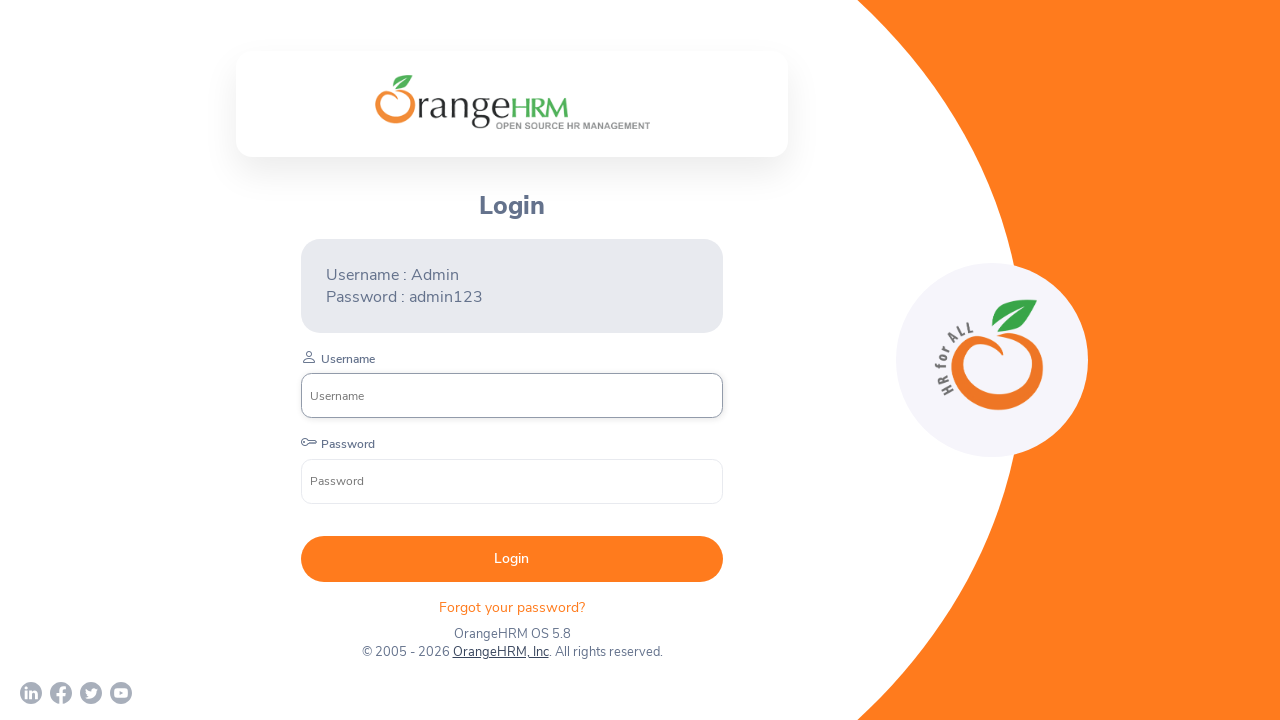

Verified password field container is visible using absolute XPath
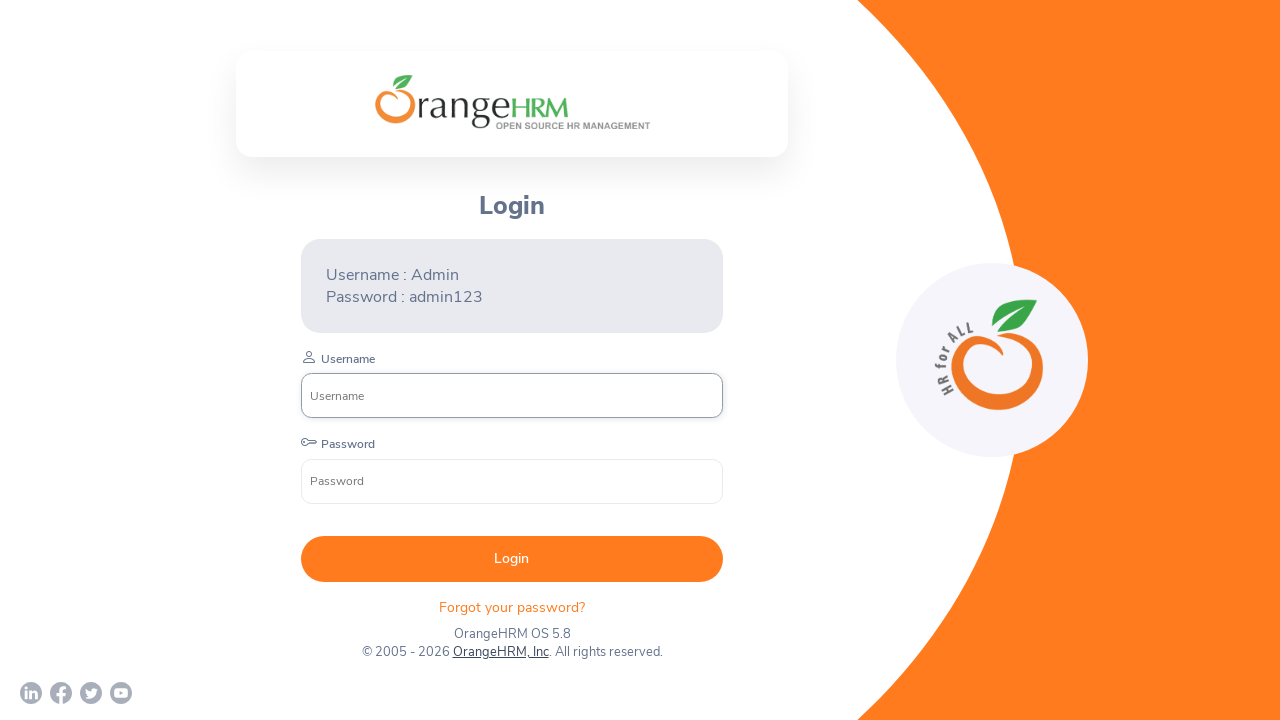

Verified password input field is visible using relative XPath
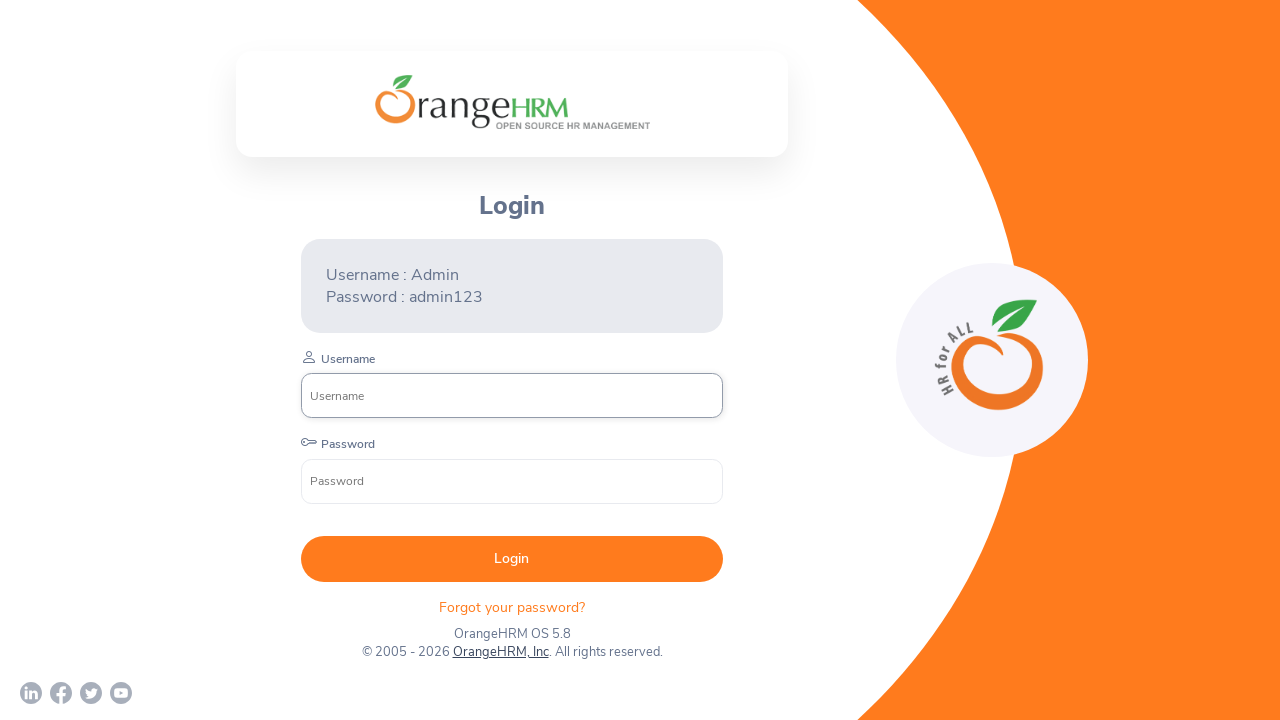

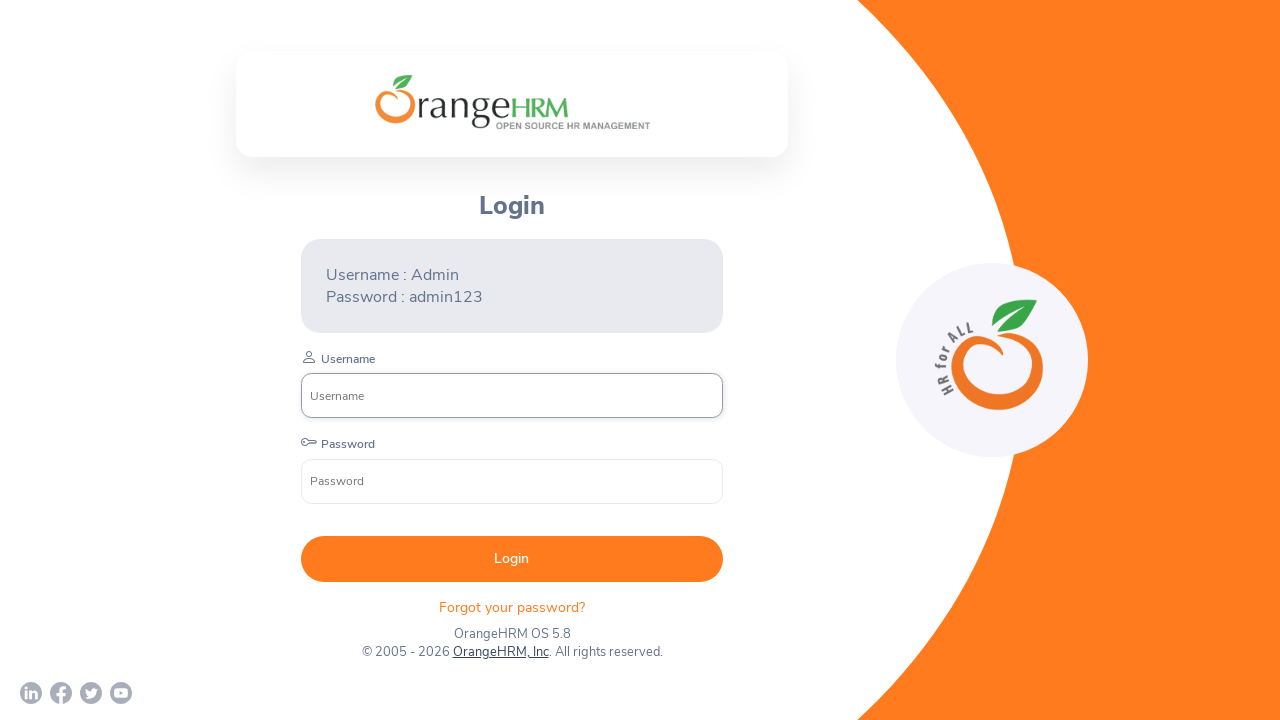